Tests a jQuery ComboTree dropdown component by clicking on the input field to open the dropdown and selecting a specific choice value from the list.

Starting URL: https://www.jqueryscript.net/demo/Drop-Down-Combo-Tree/

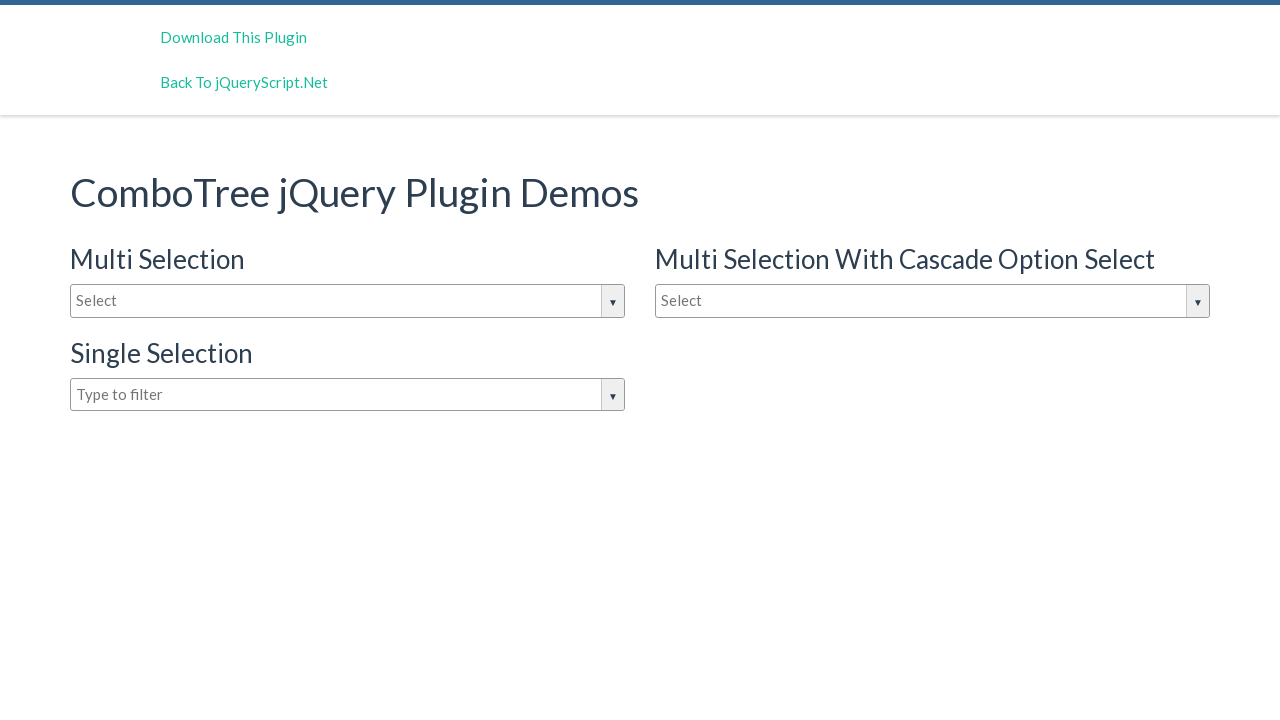

Clicked on jQuery ComboTree dropdown input field to open dropdown at (348, 301) on input#justAnInputBox
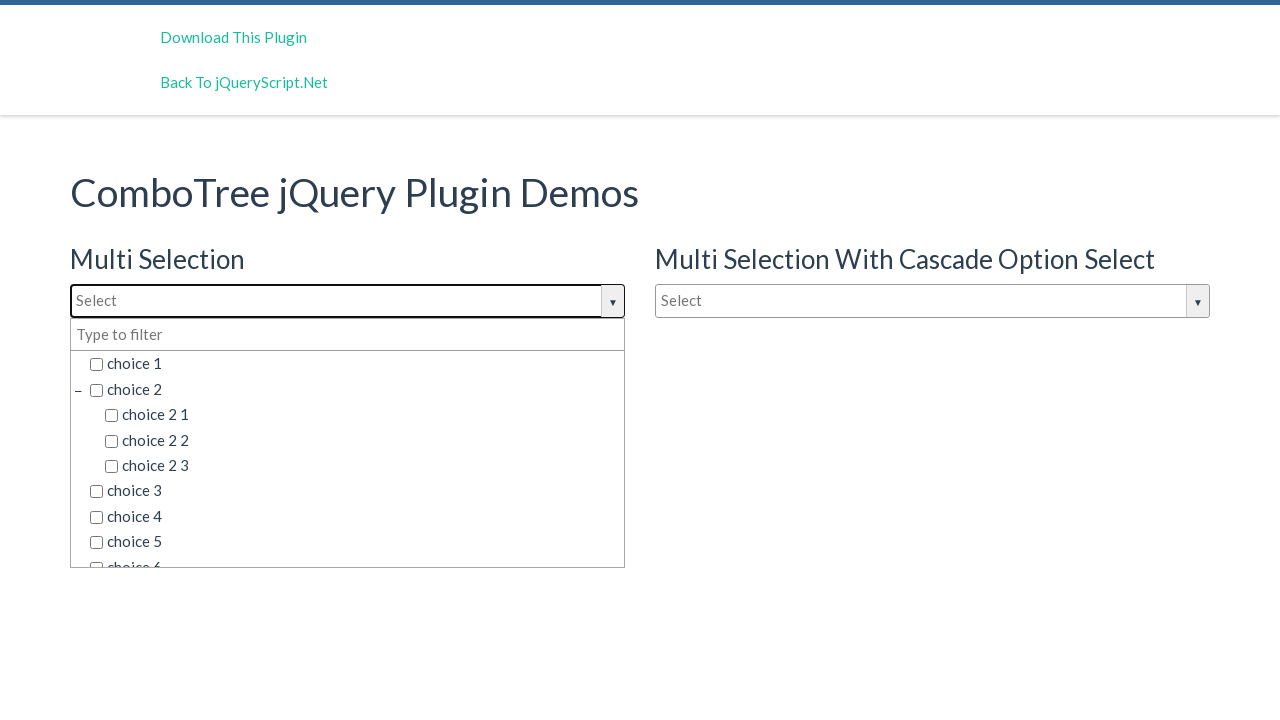

Dropdown options loaded and are visible
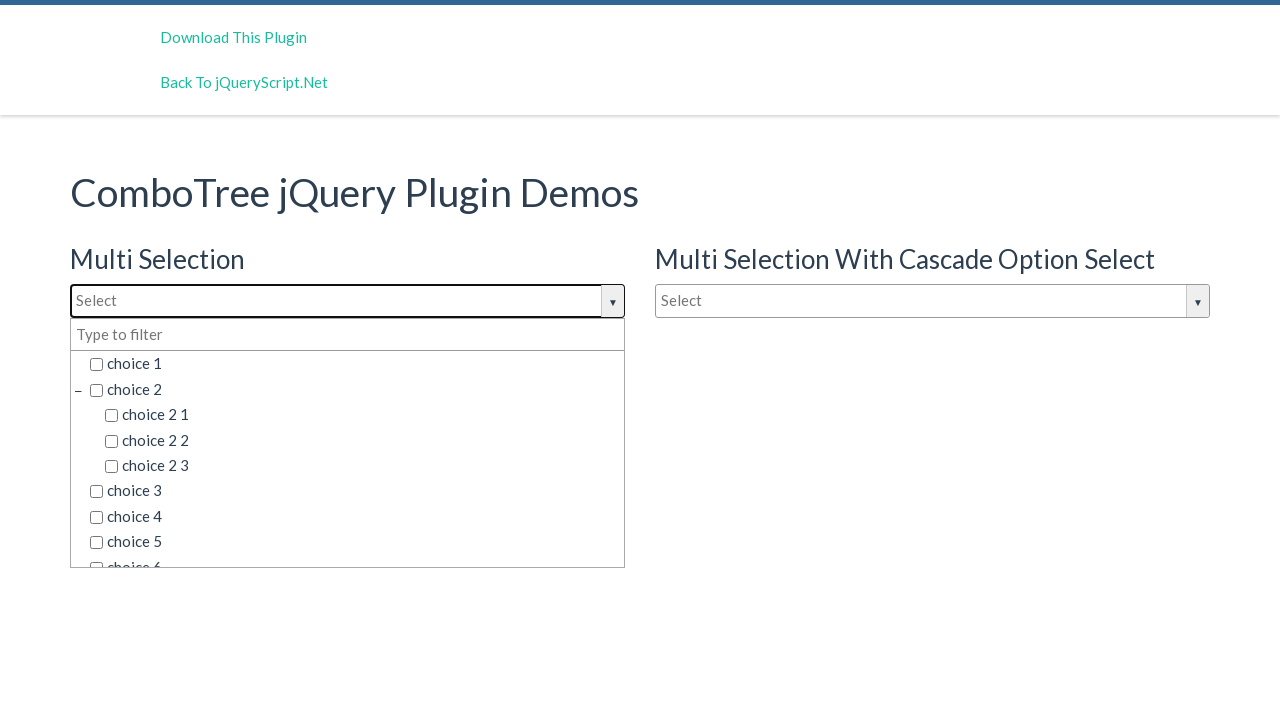

Selected 'choice 1' from the dropdown list at (355, 364) on span.comboTreeItemTitle:has-text('choice 1')
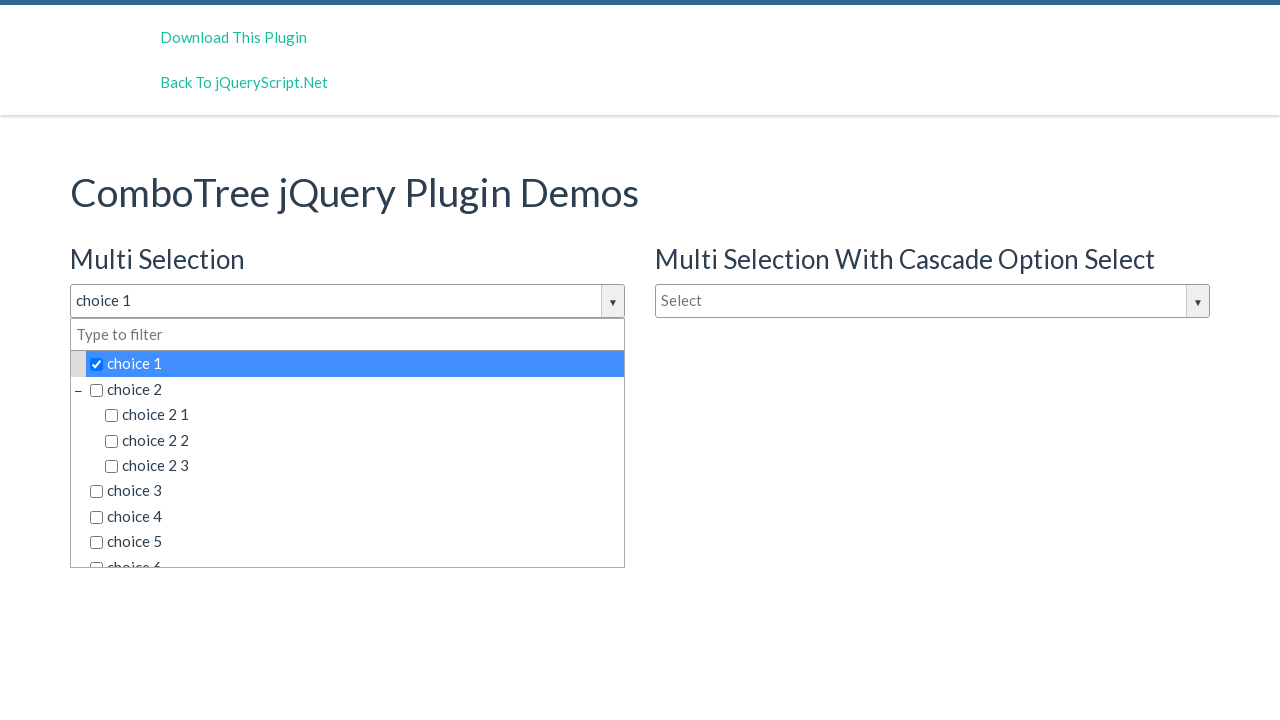

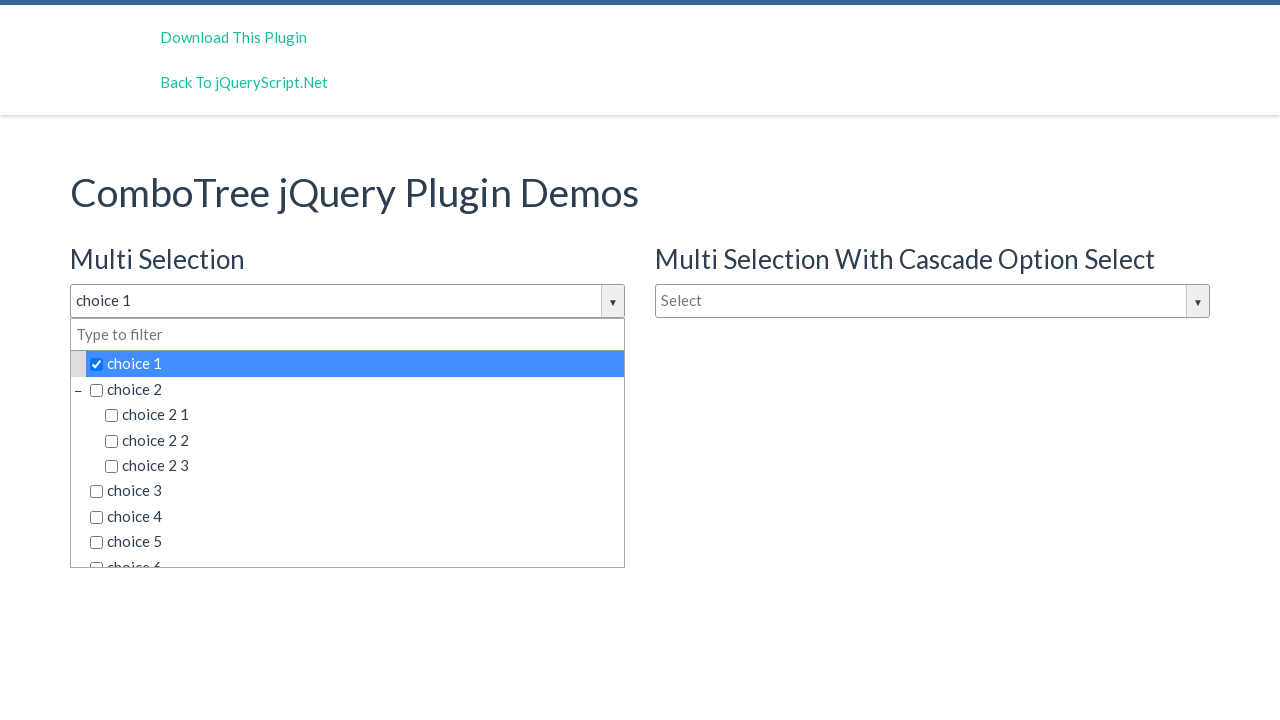